Tests Bootstrap dropdown functionality on HDFC website by clicking a product category dropdown and selecting the "Refinance" option from the list

Starting URL: https://www.hdfc.com/

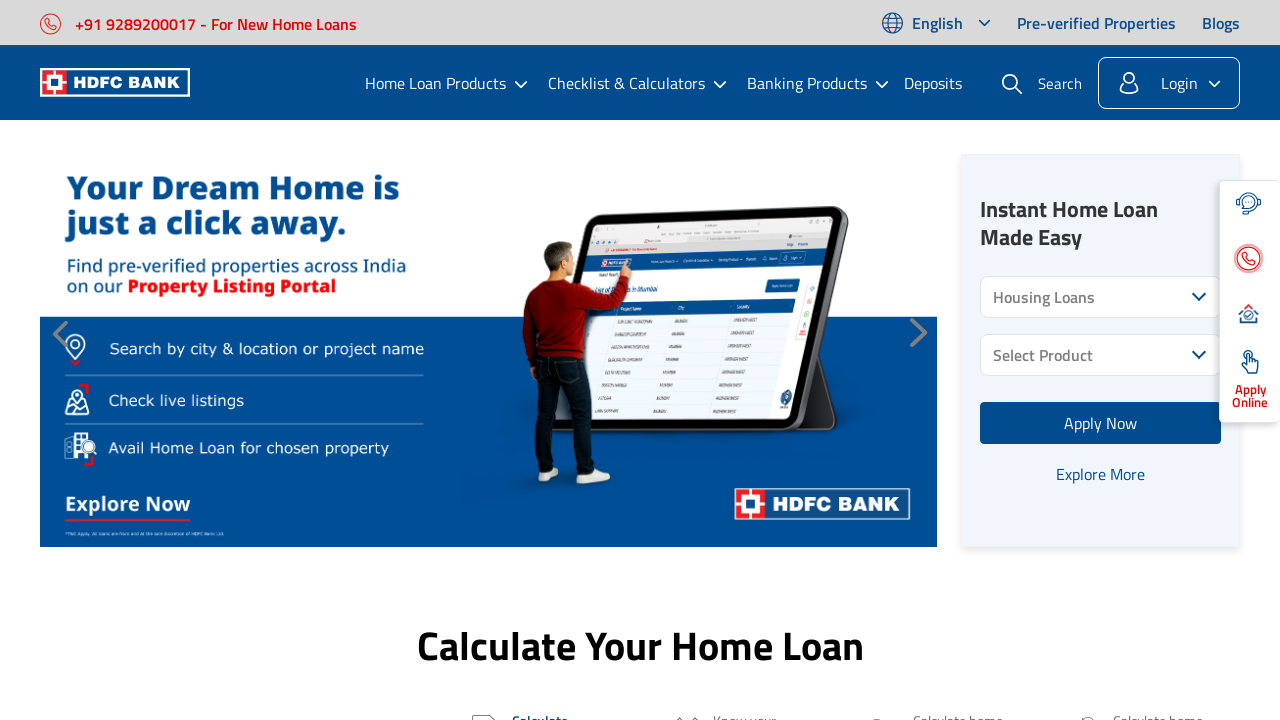

Waited for HDFC website to load (networkidle)
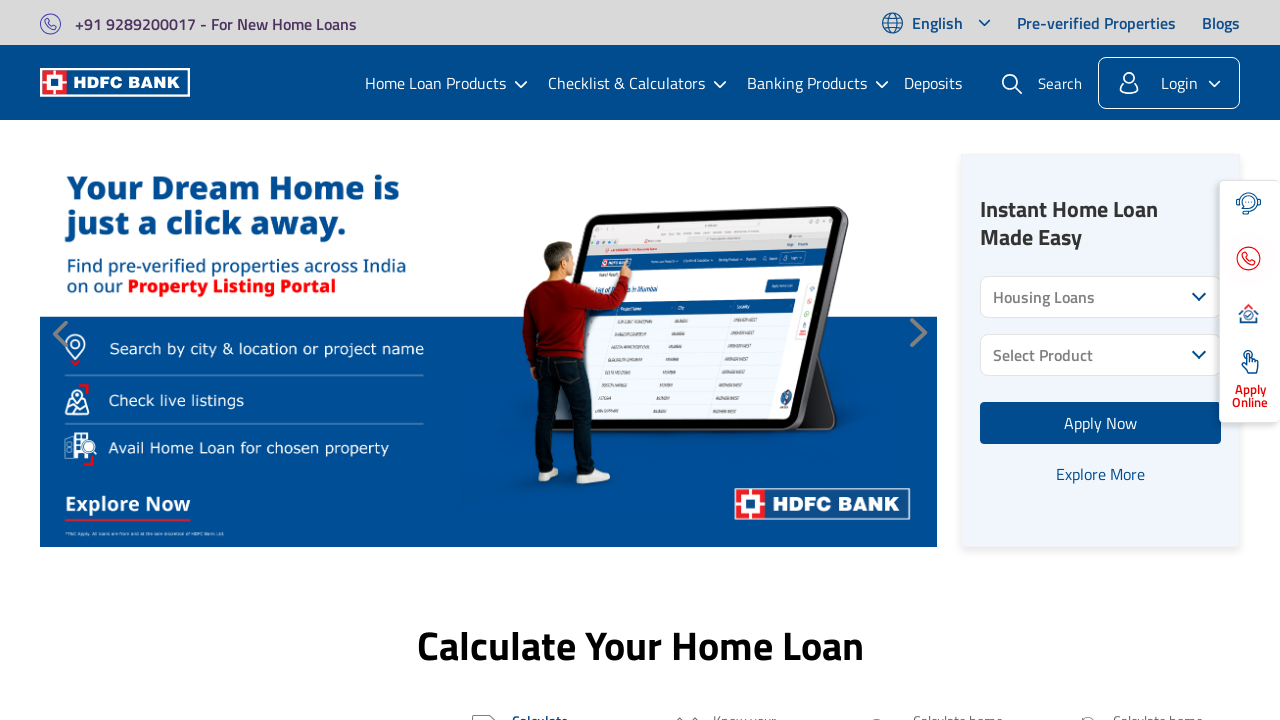

Clicked on product category dropdown at (1101, 297) on div.dropdown-active-item.product-category-active
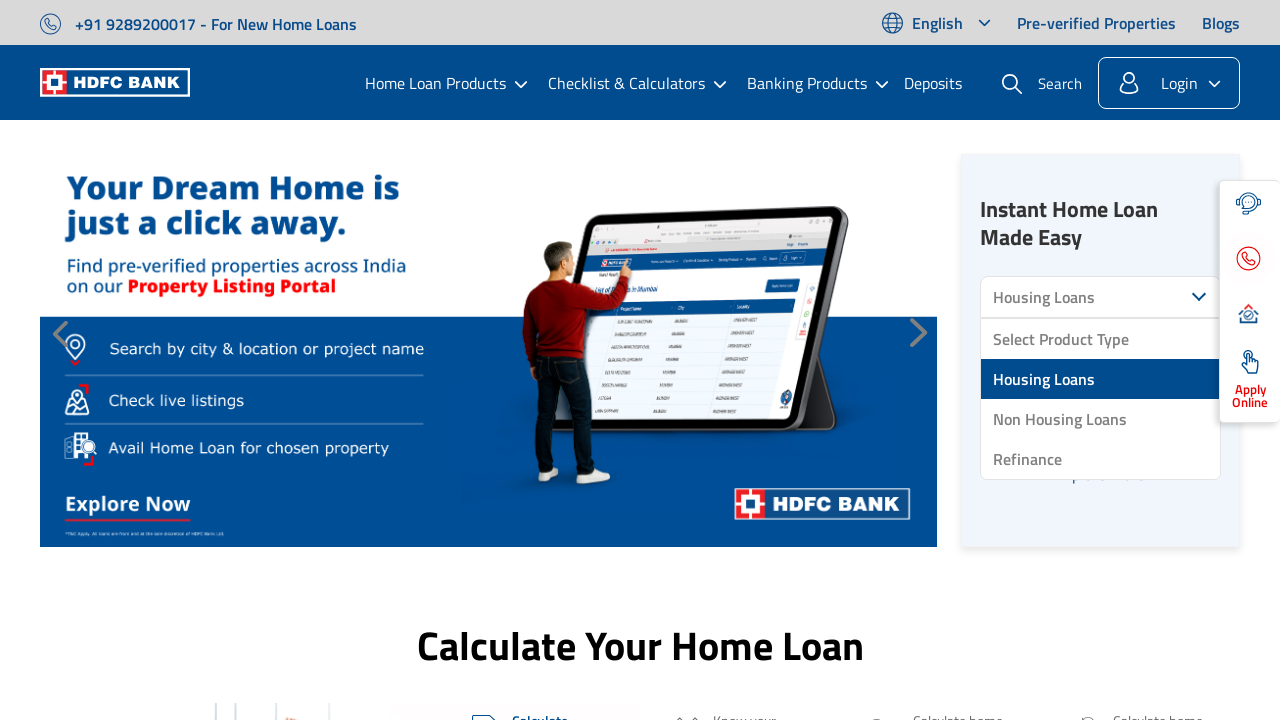

Dropdown options appeared
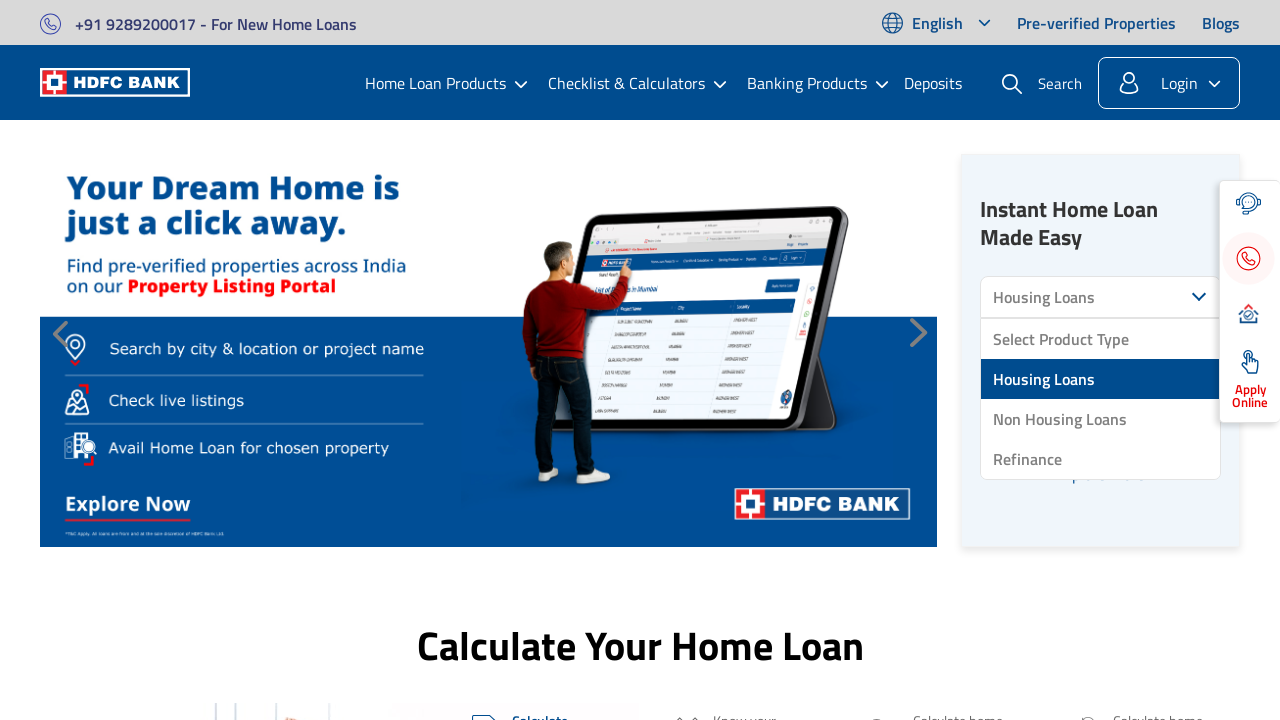

Selected 'Refinance' option from dropdown at (1101, 459) on ul.product-tab-list.product-category-list.dropdown-active li:has-text('Refinance
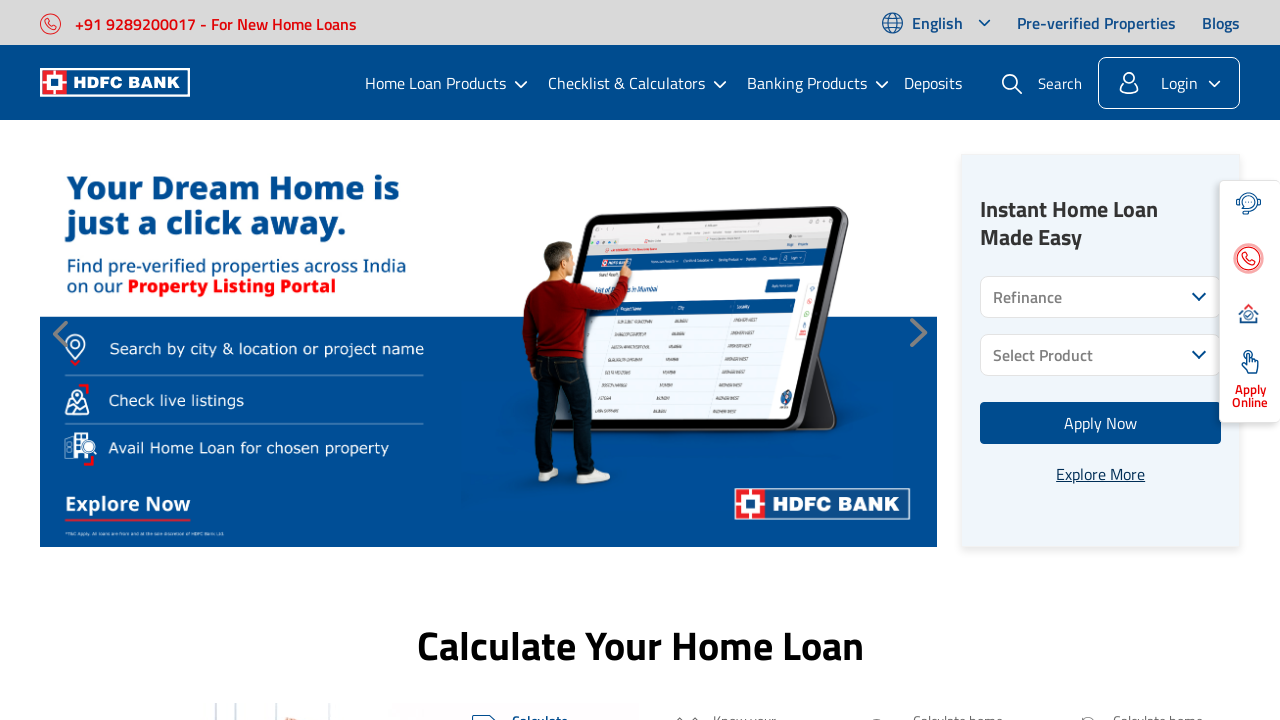

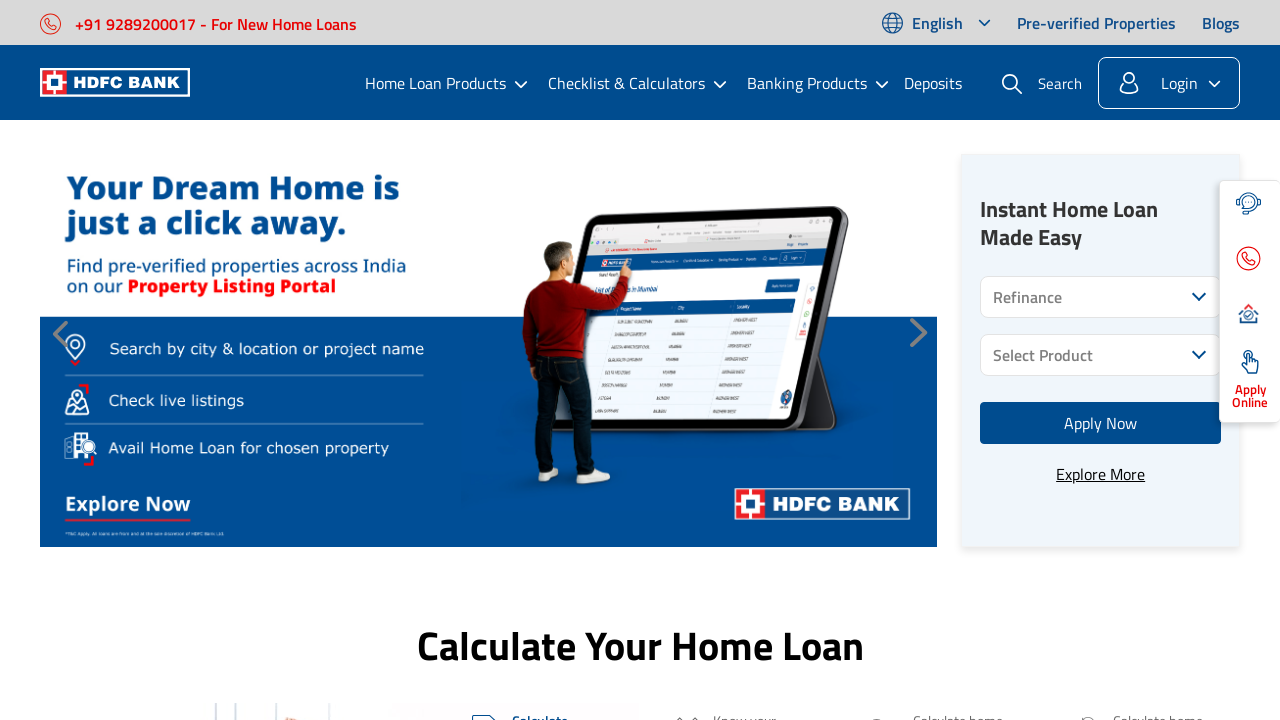